Tests typing text into a registration form's firstname field with a pause between each character to simulate human typing

Starting URL: https://naveenautomationlabs.com/opencart/index.php?route=account/register

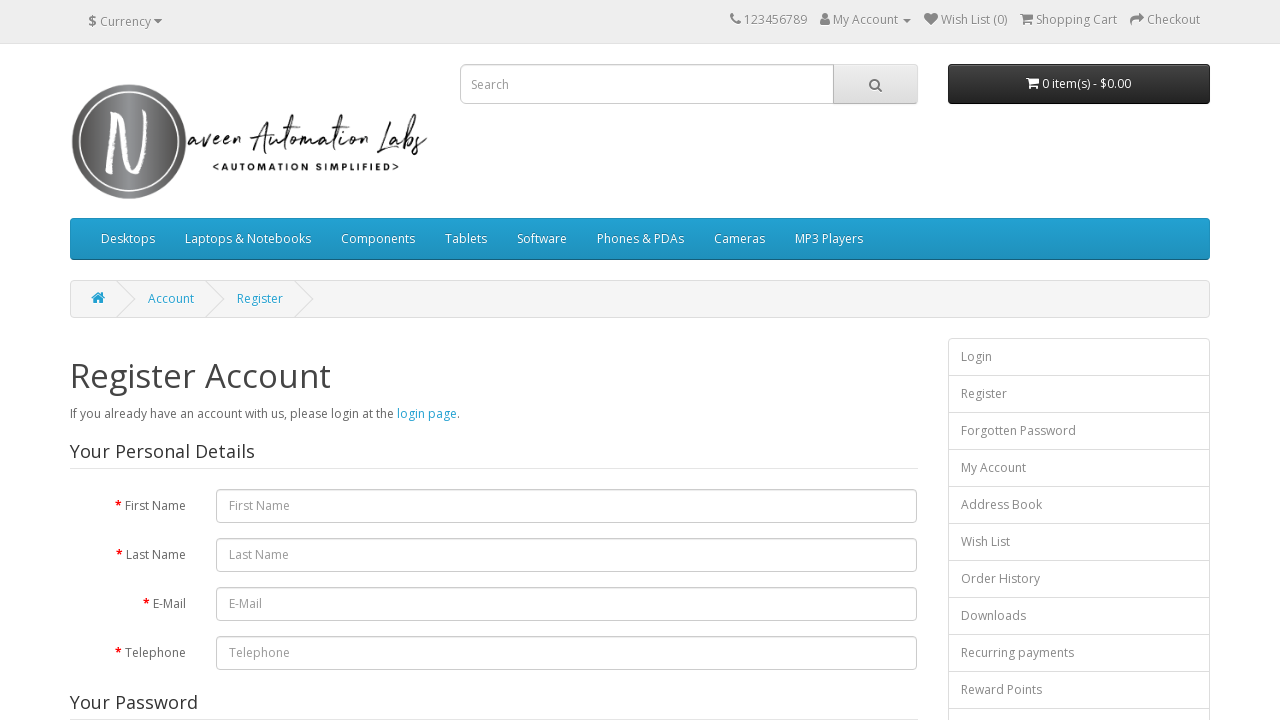

Navigated to OpenCart registration page
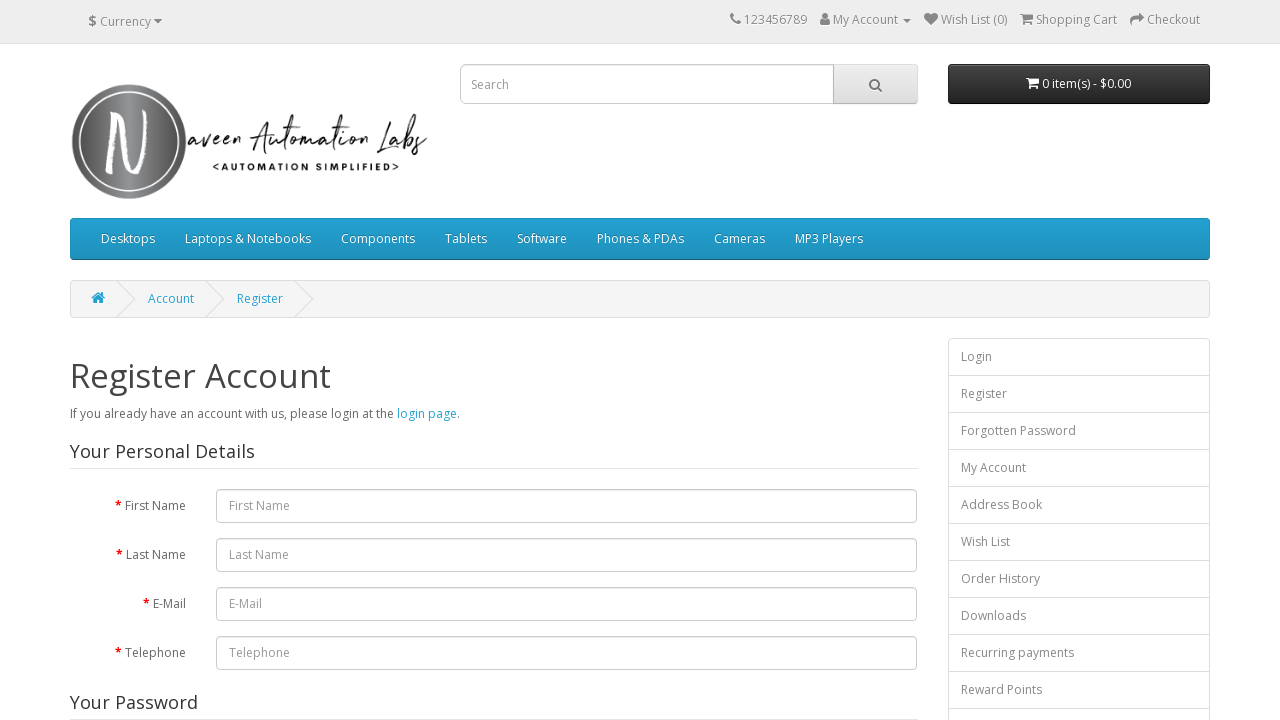

Typed character 'N' into firstname field with 200ms delay on #input-firstname
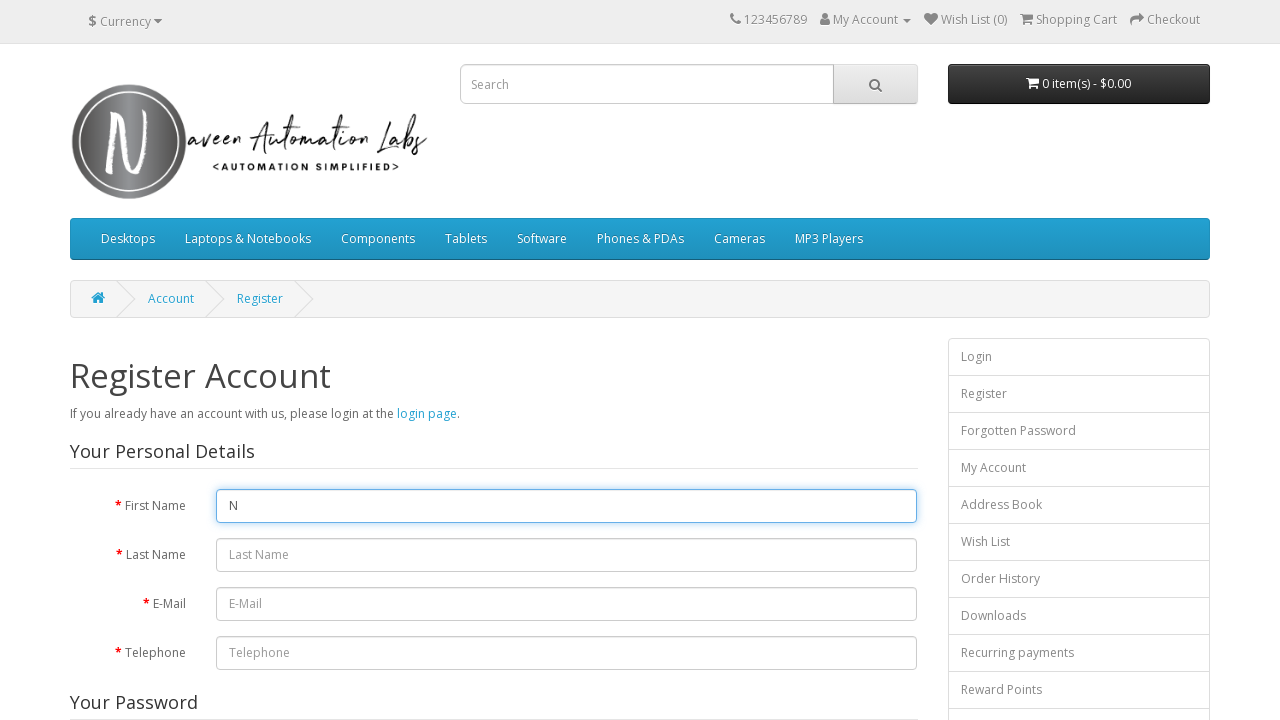

Typed character 'a' into firstname field with 200ms delay on #input-firstname
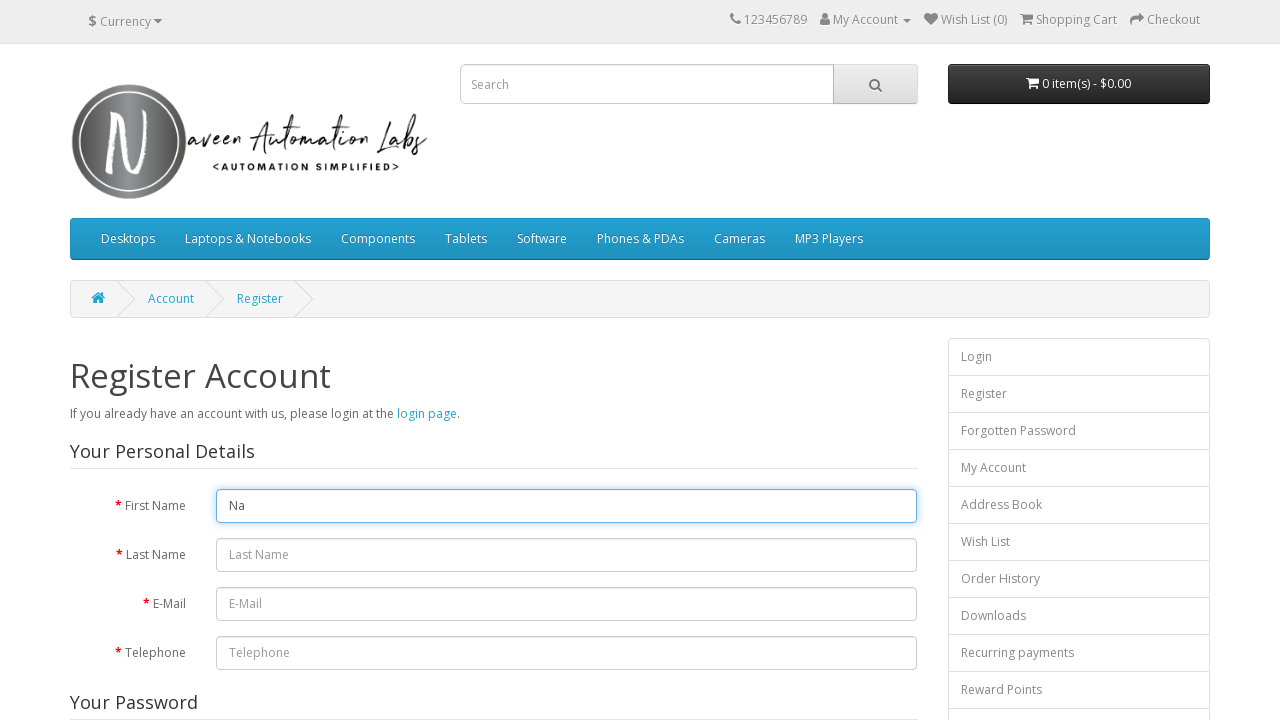

Typed character 'v' into firstname field with 200ms delay on #input-firstname
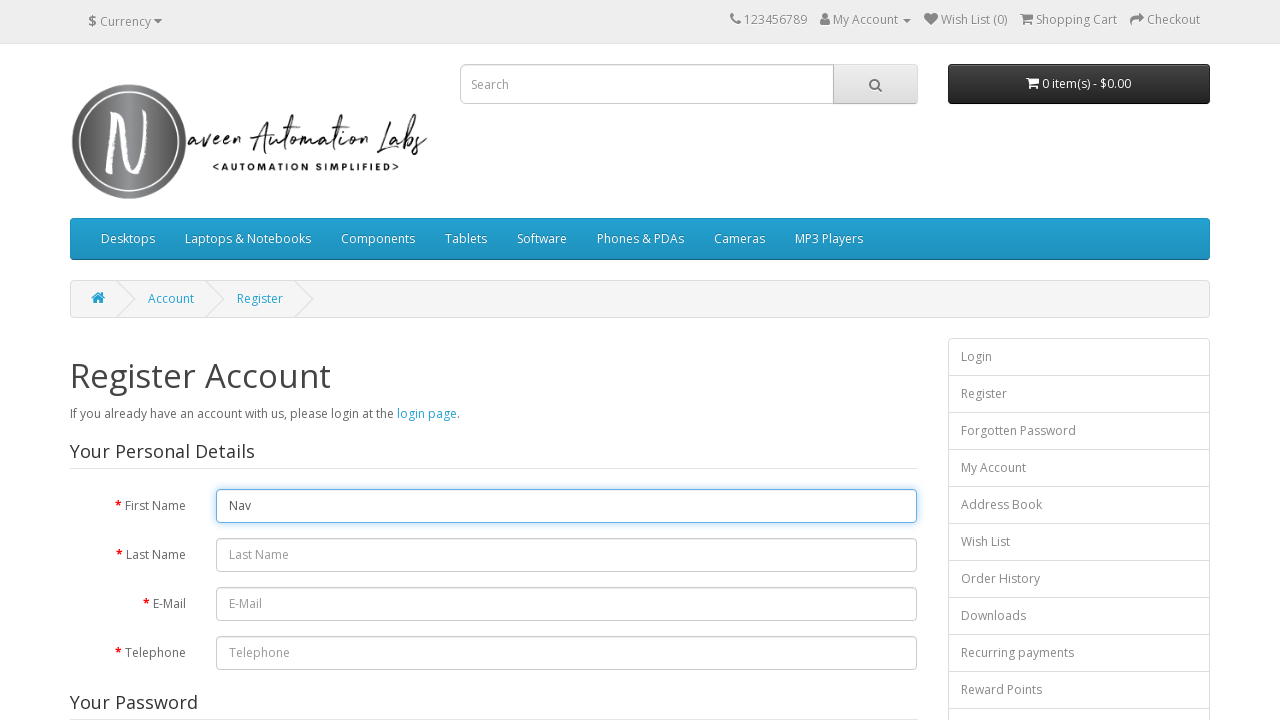

Typed character 'e' into firstname field with 200ms delay on #input-firstname
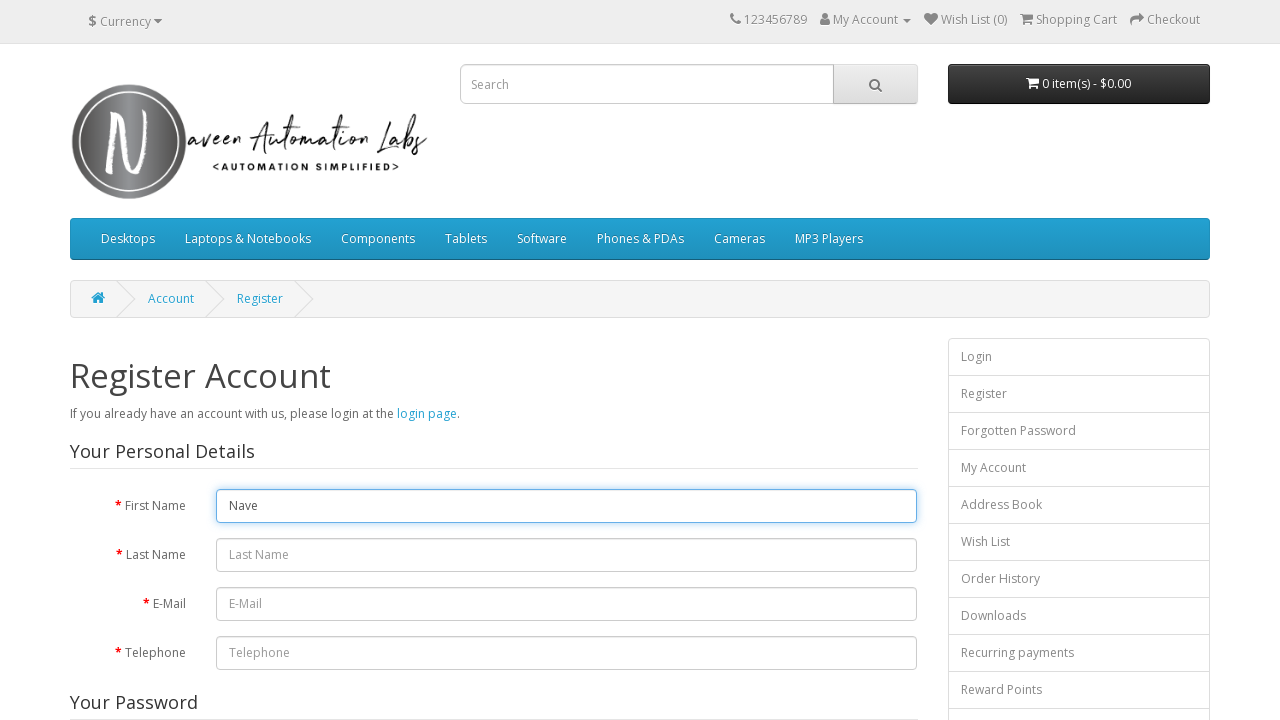

Typed character 'e' into firstname field with 200ms delay on #input-firstname
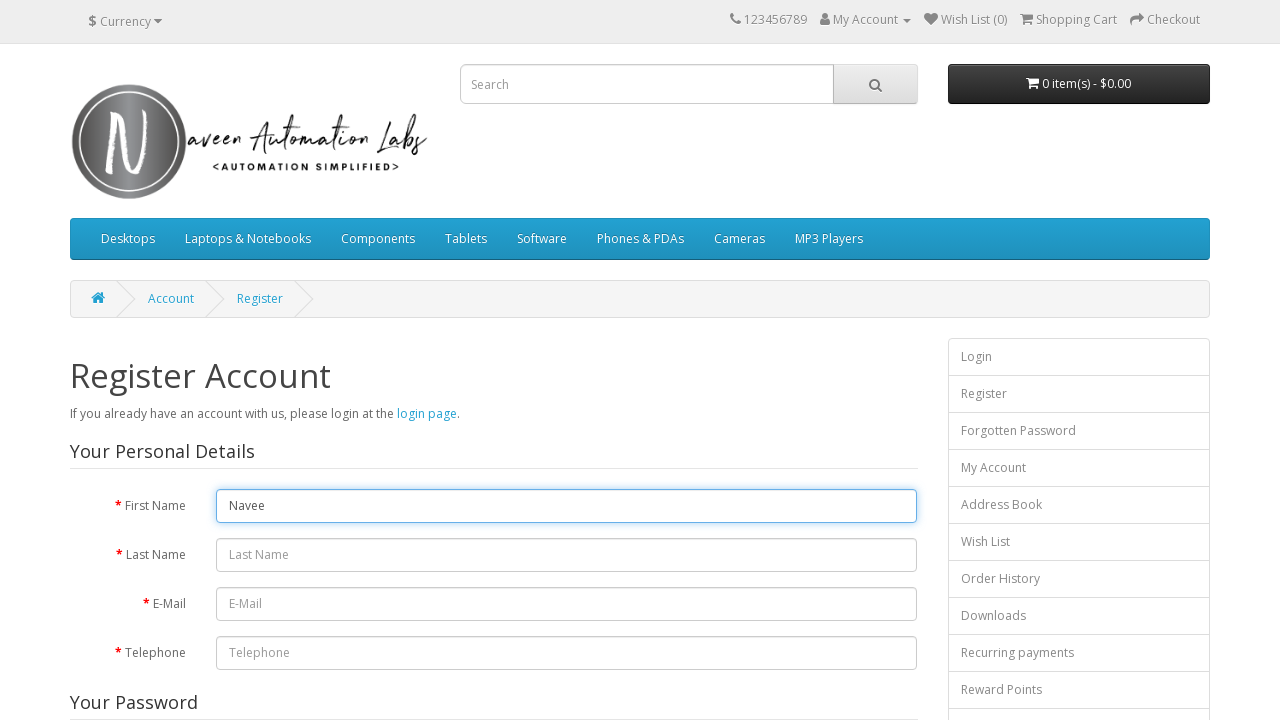

Typed character 'n' into firstname field with 200ms delay on #input-firstname
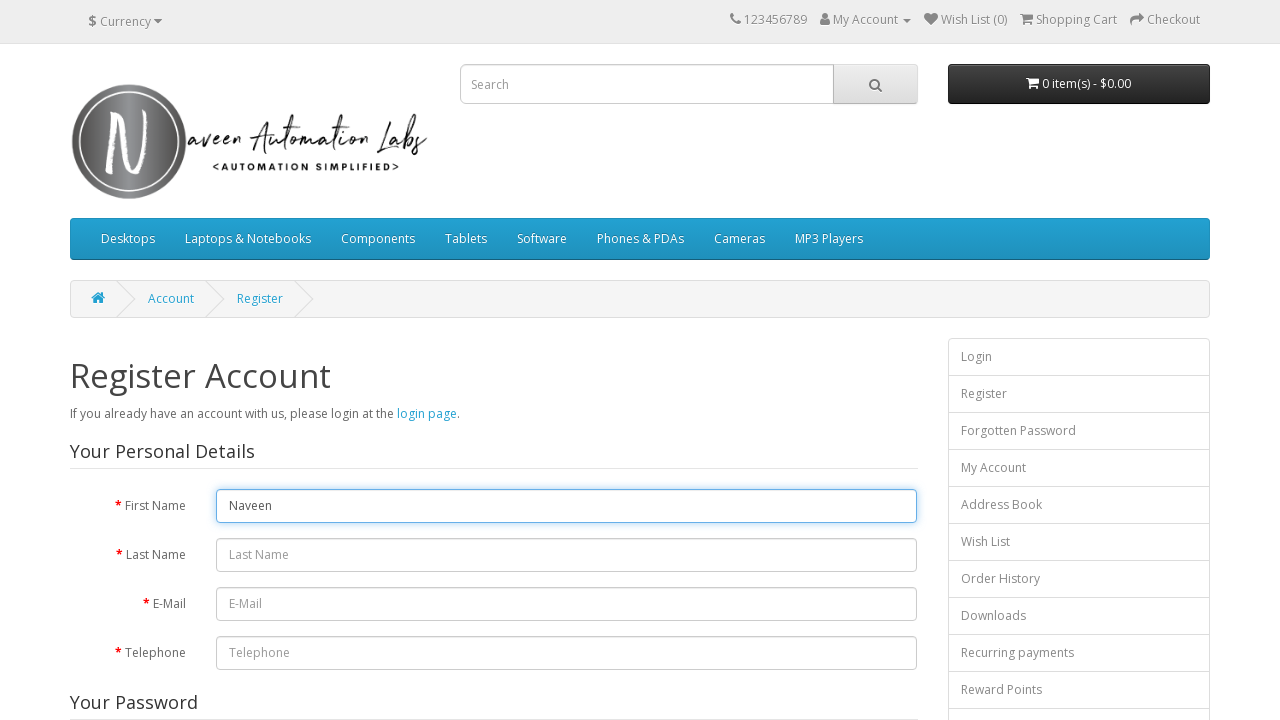

Typed character 'A' into firstname field with 200ms delay on #input-firstname
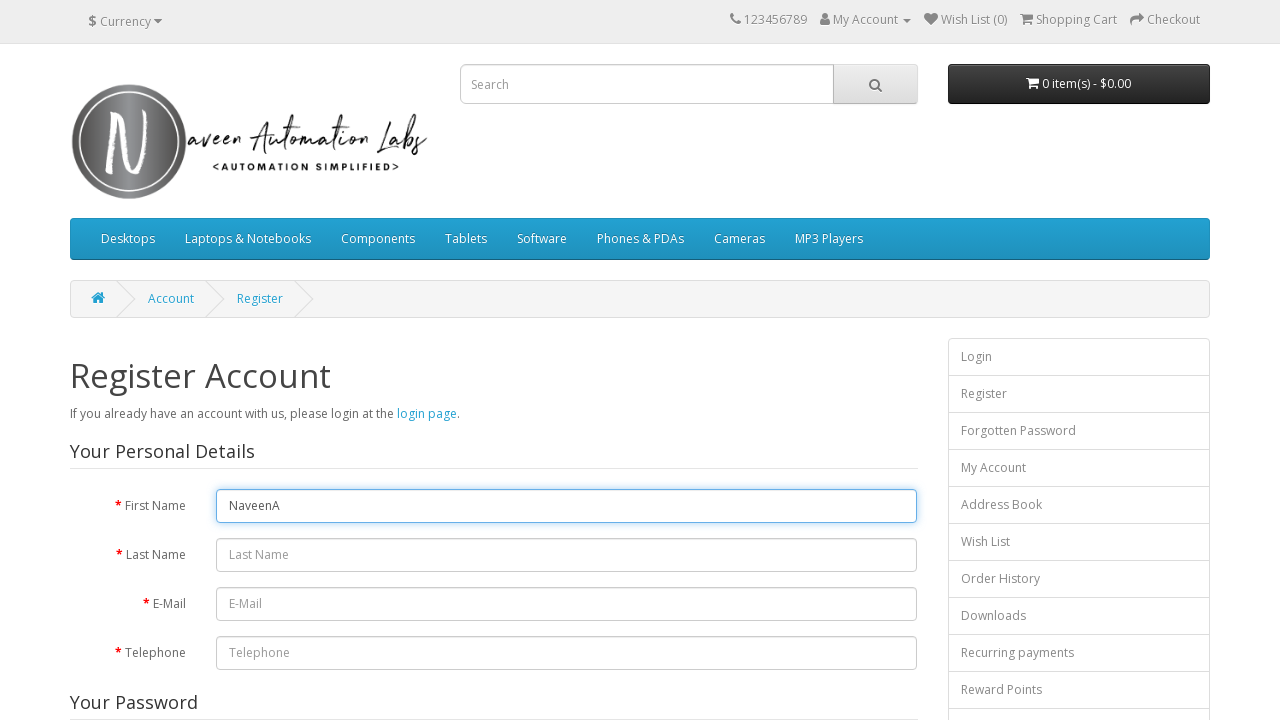

Typed character 'u' into firstname field with 200ms delay on #input-firstname
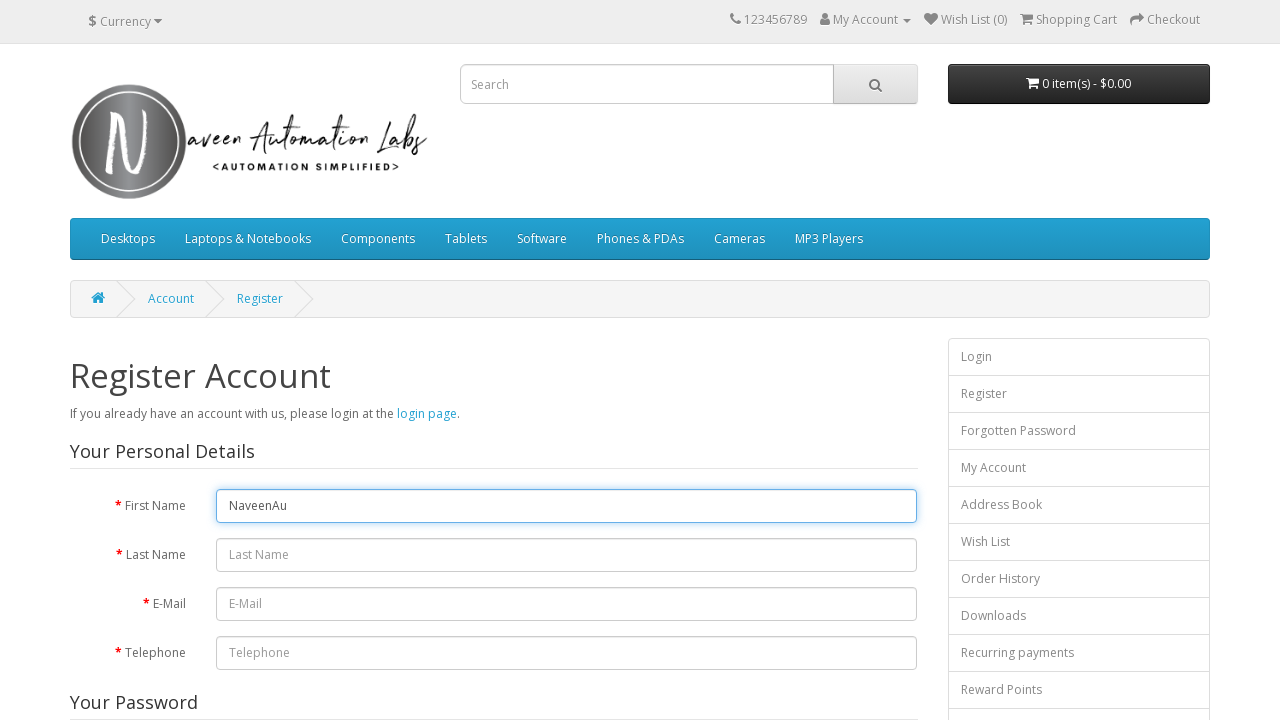

Typed character 't' into firstname field with 200ms delay on #input-firstname
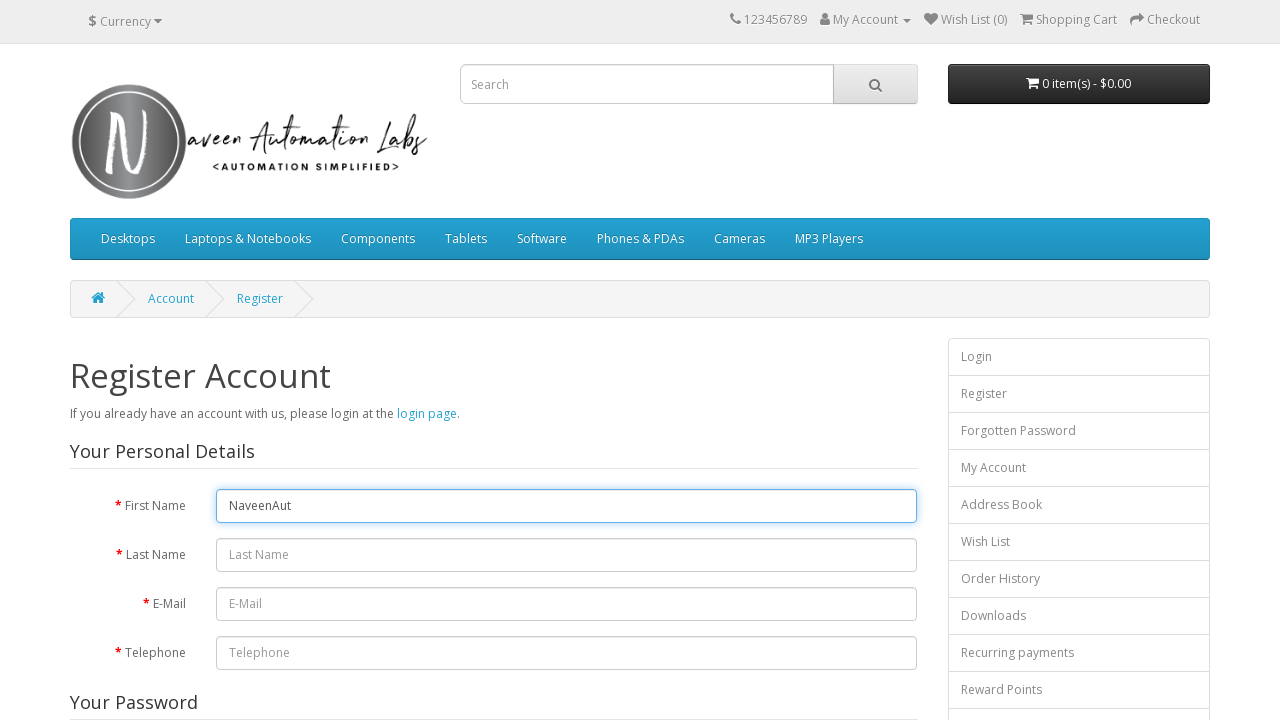

Typed character 'o' into firstname field with 200ms delay on #input-firstname
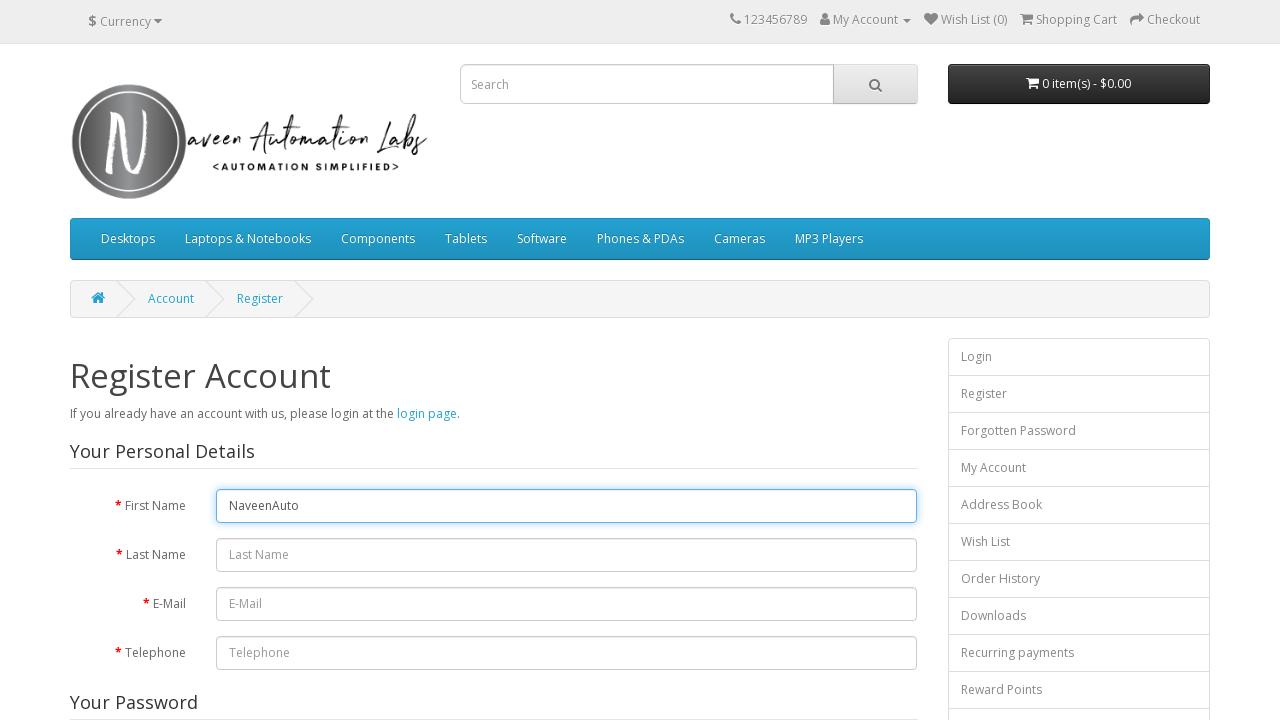

Typed character 'm' into firstname field with 200ms delay on #input-firstname
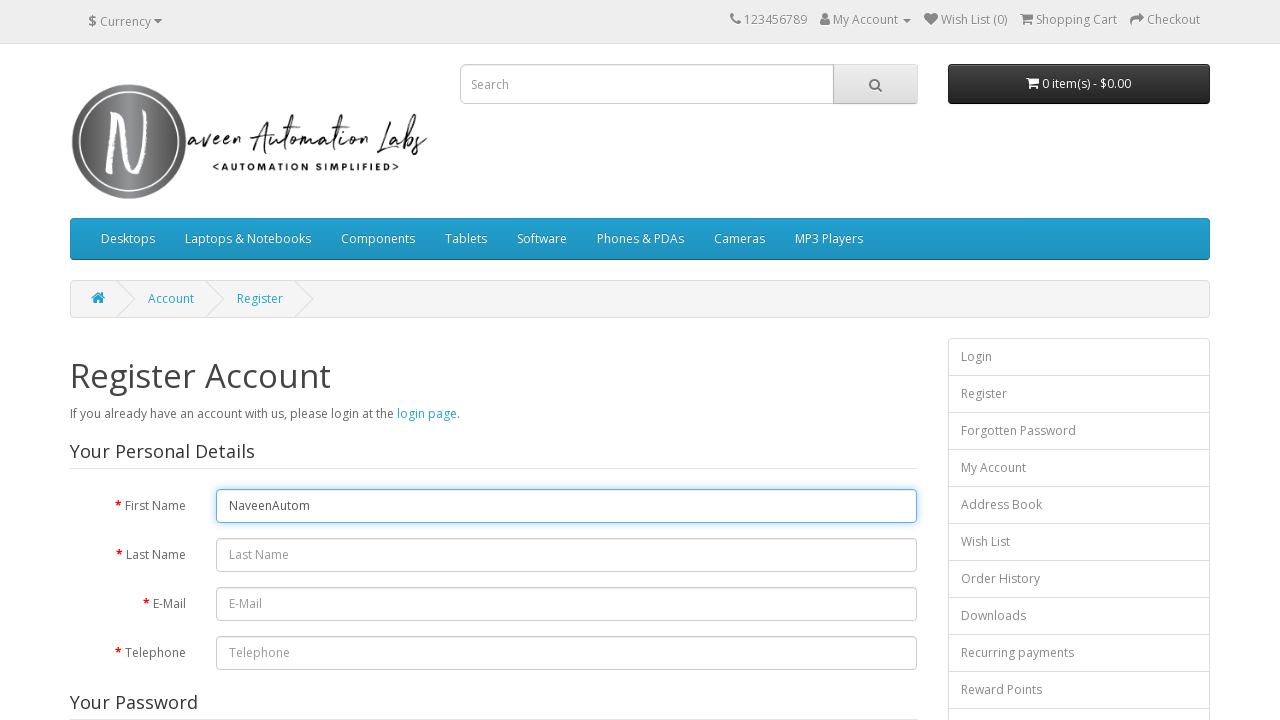

Typed character 'a' into firstname field with 200ms delay on #input-firstname
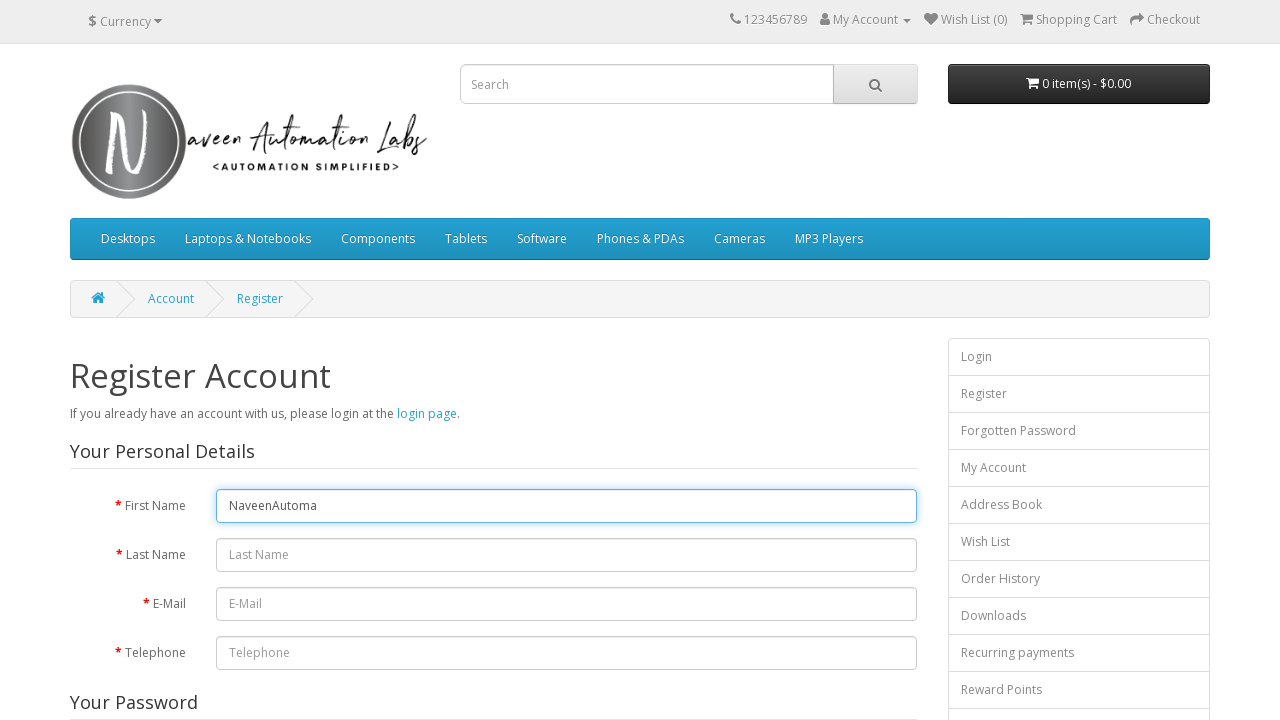

Typed character 't' into firstname field with 200ms delay on #input-firstname
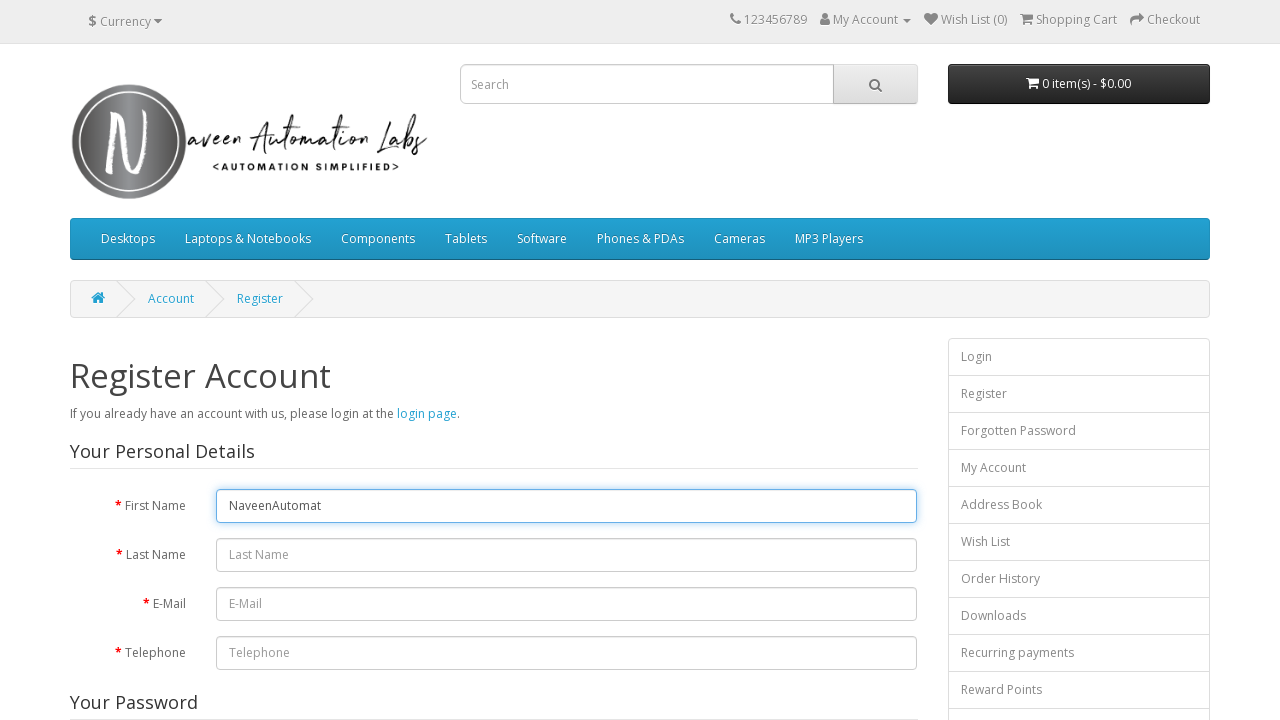

Typed character 'i' into firstname field with 200ms delay on #input-firstname
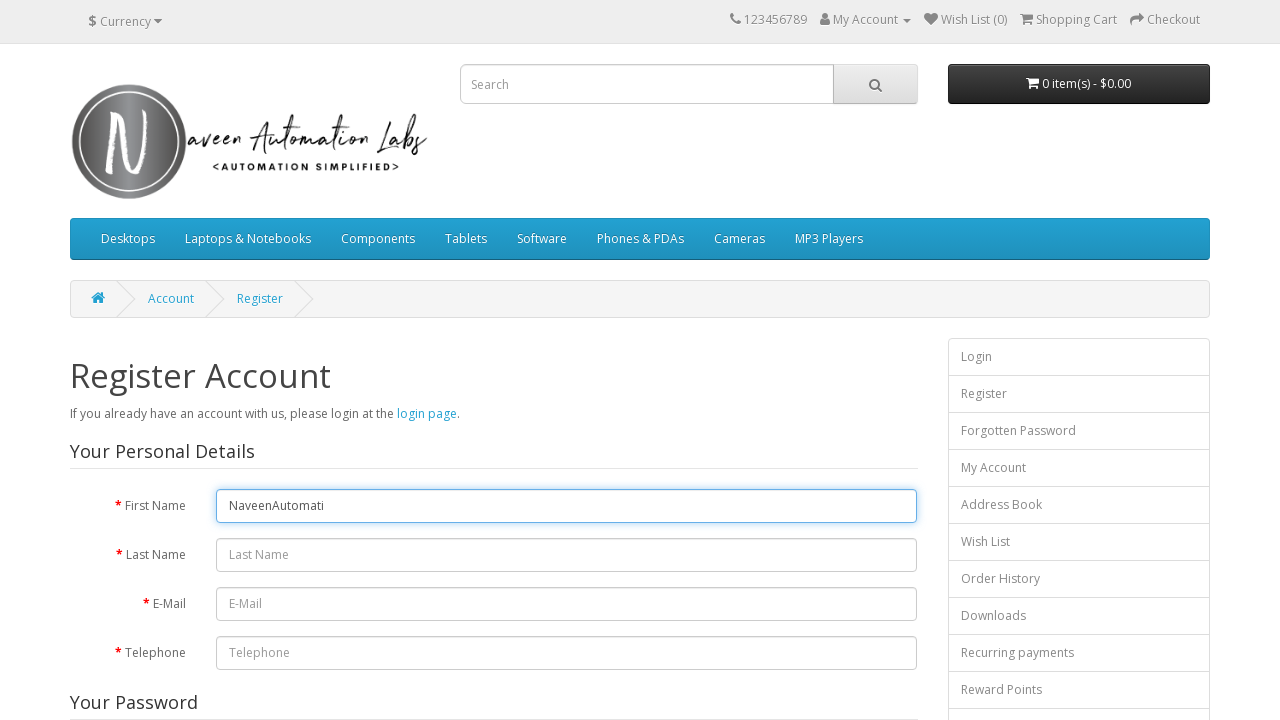

Typed character 'o' into firstname field with 200ms delay on #input-firstname
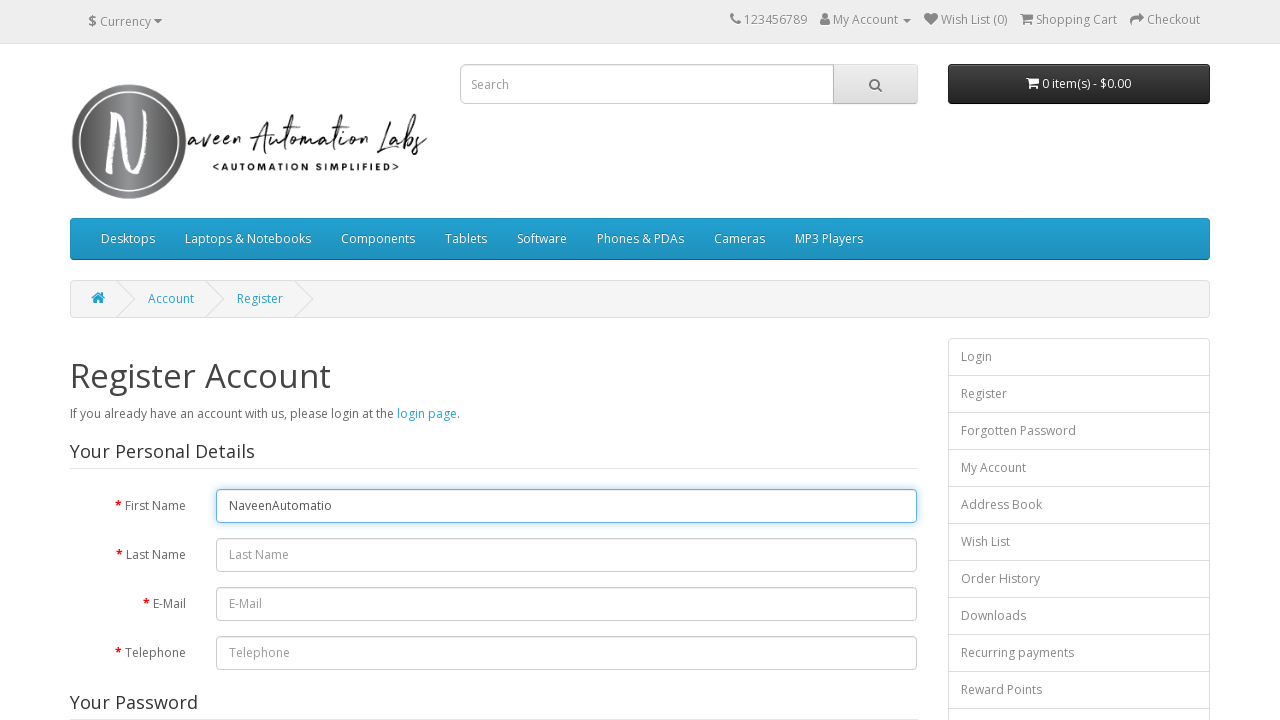

Typed character 'n' into firstname field with 200ms delay on #input-firstname
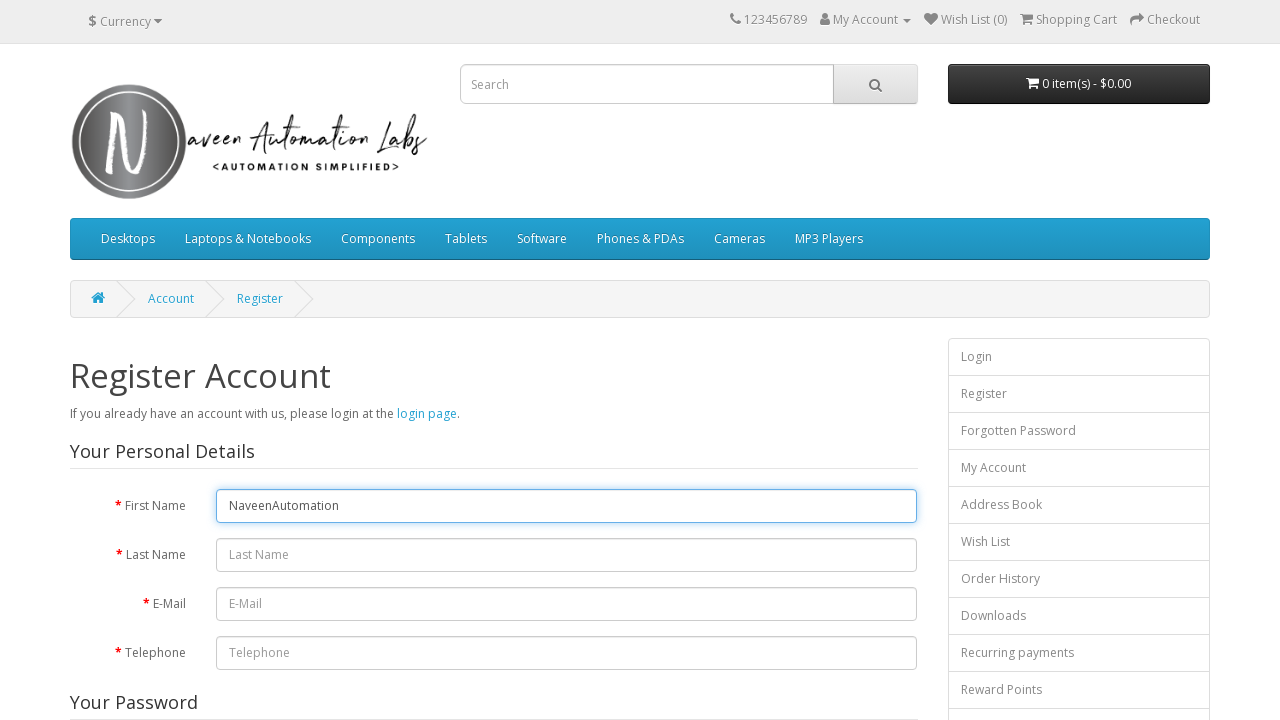

Typed character 'L' into firstname field with 200ms delay on #input-firstname
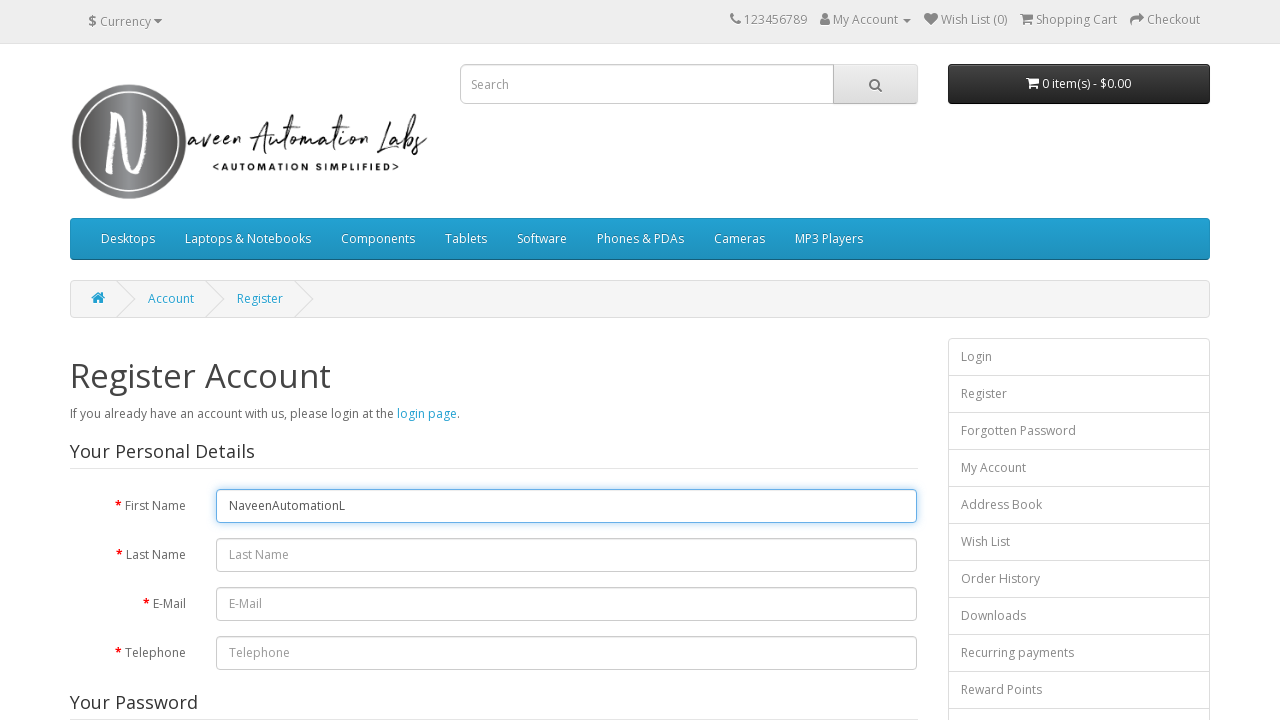

Typed character 's' into firstname field with 200ms delay on #input-firstname
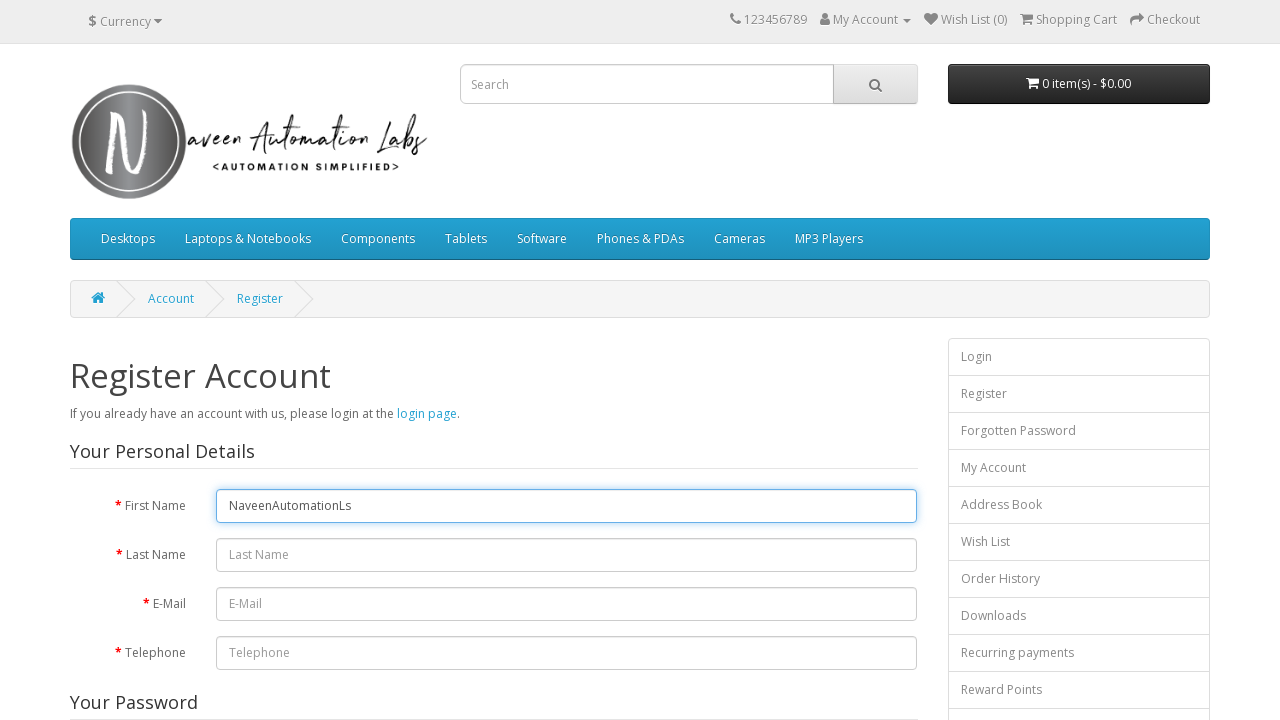

Typed character 'b' into firstname field with 200ms delay on #input-firstname
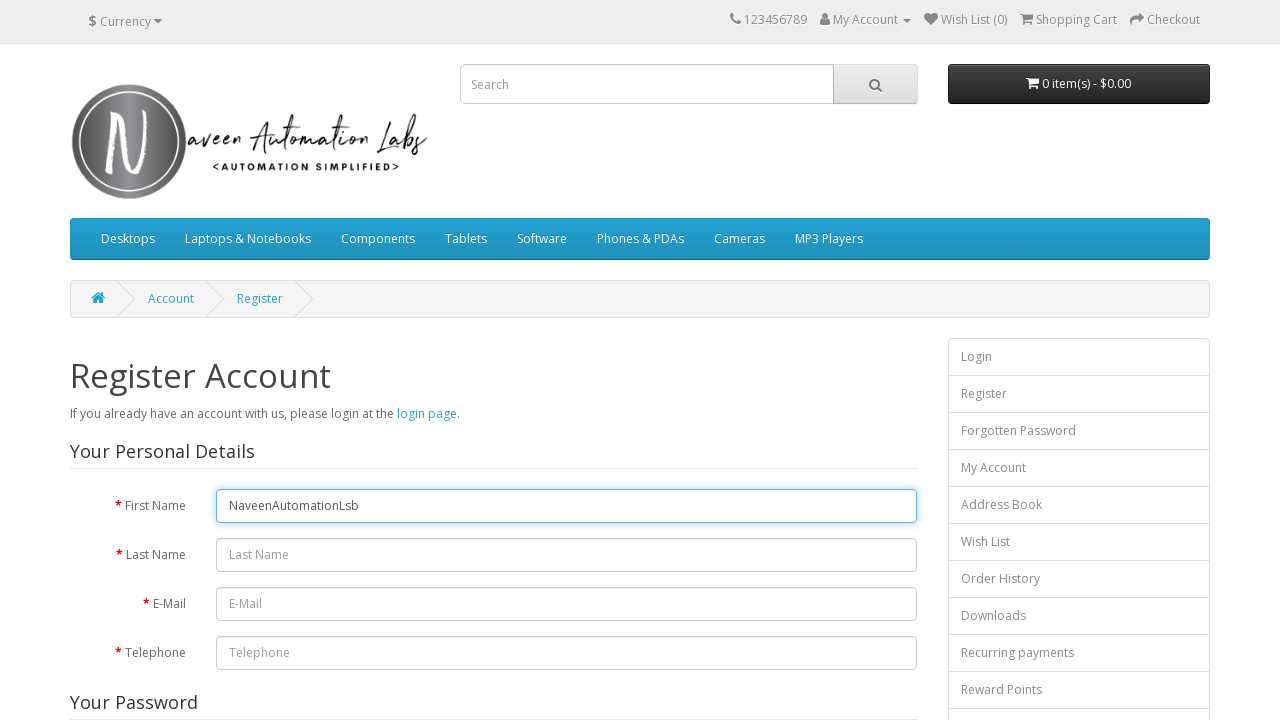

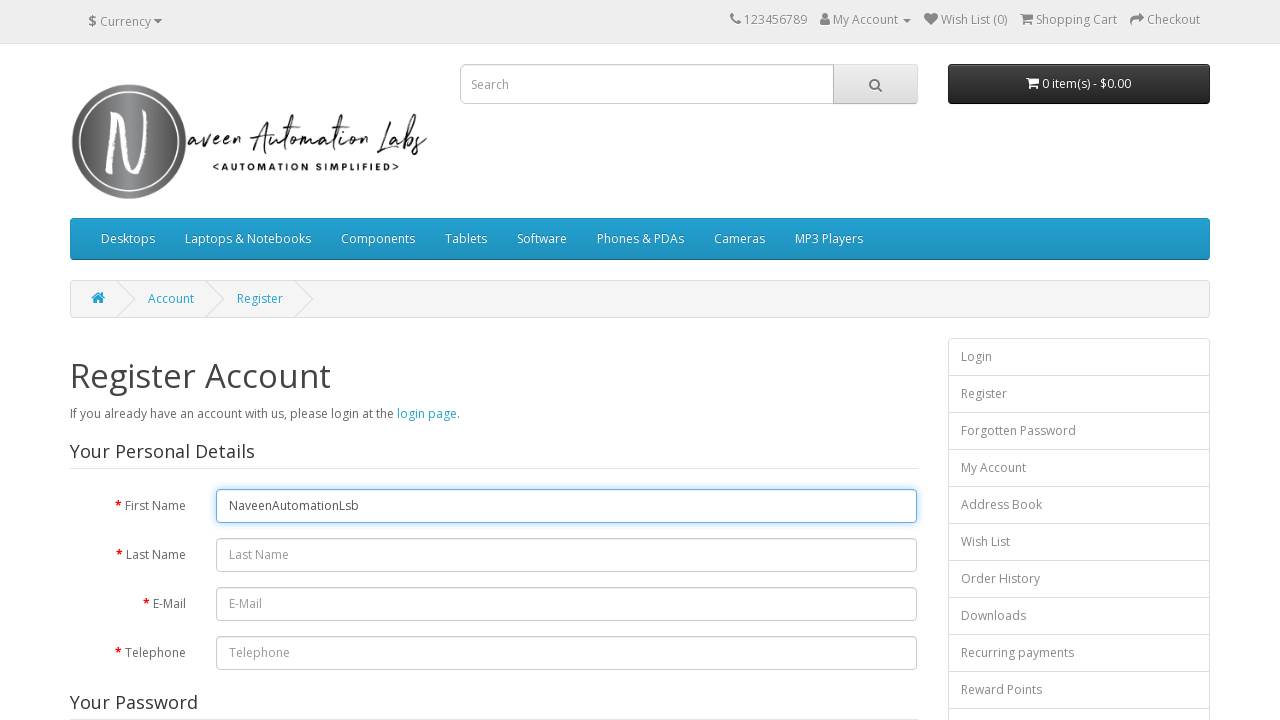